Navigates to the Ducati India website homepage

Starting URL: https://www.ducati.com/in/en/home

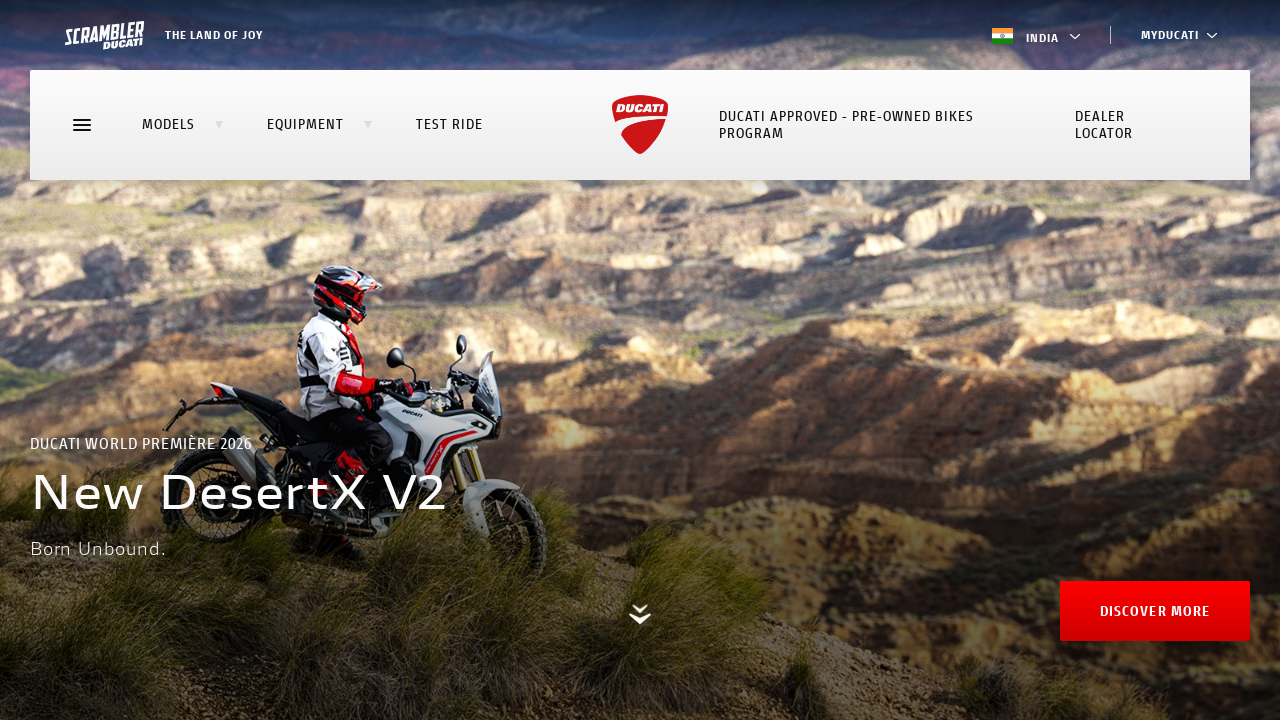

Navigated to Ducati India website homepage at https://www.ducati.com/in/en/home
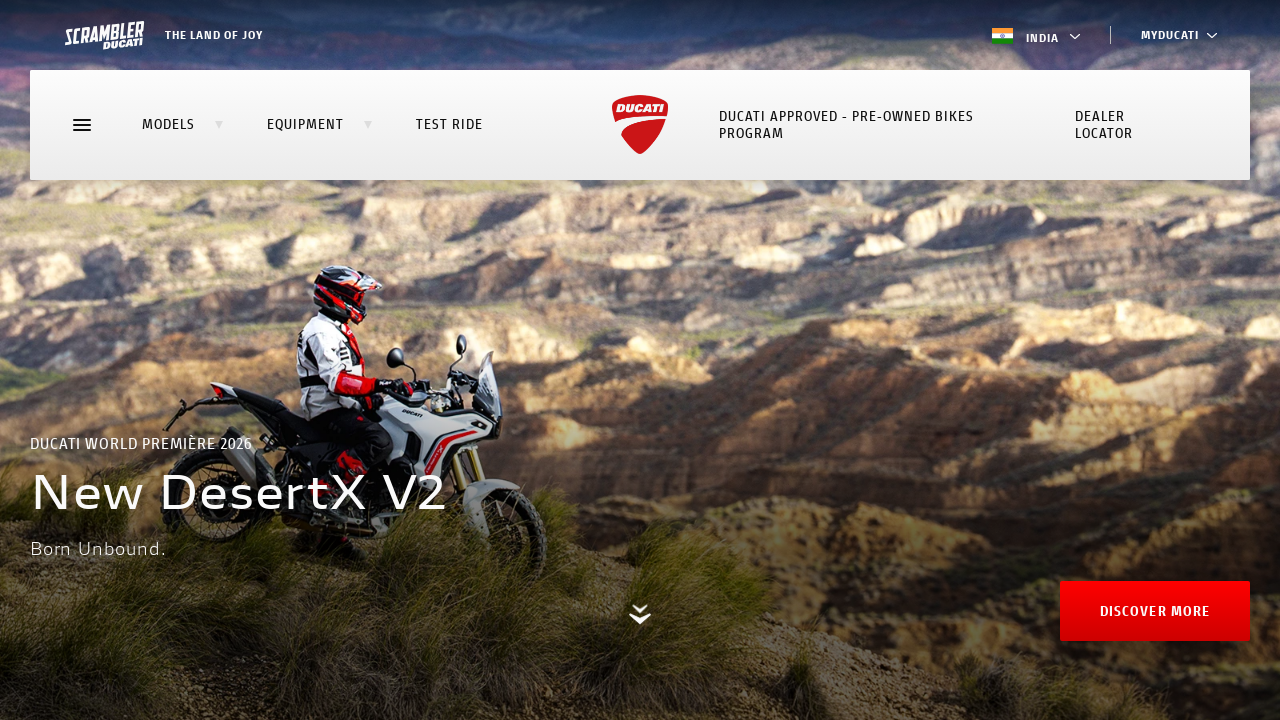

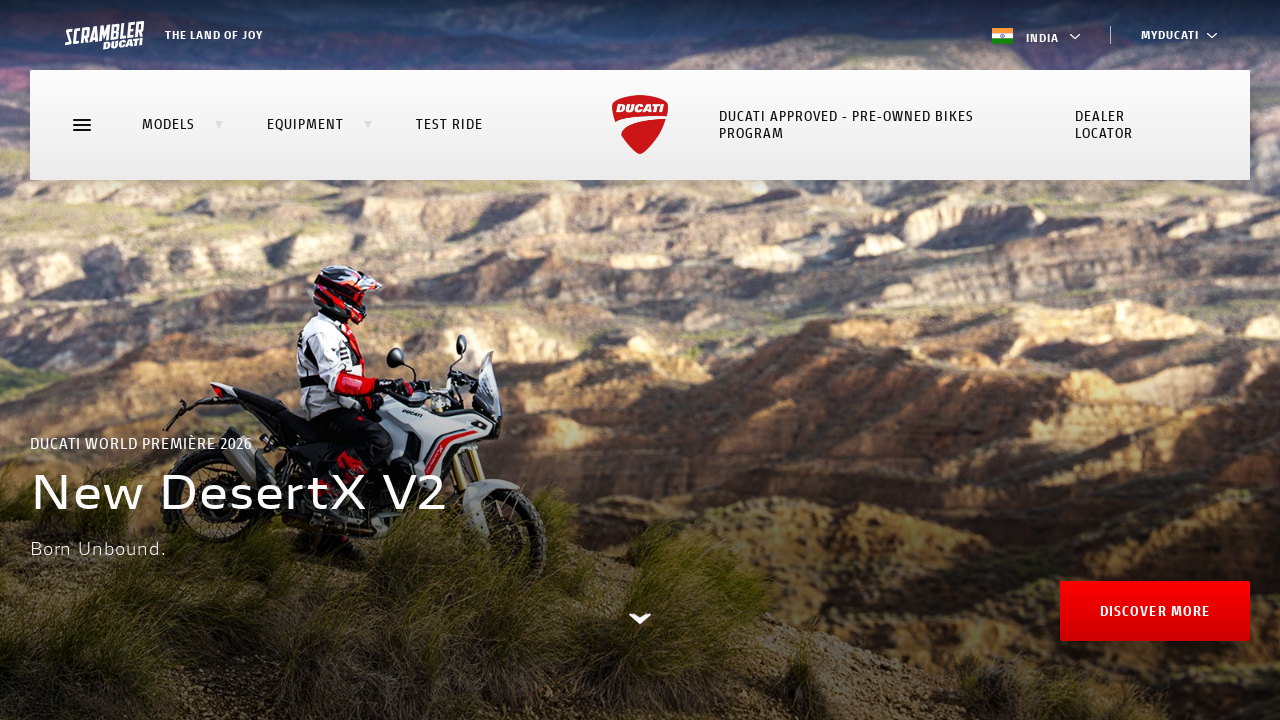